Navigates to the TechPro Education website homepage

Starting URL: https://www.techproeducation.com

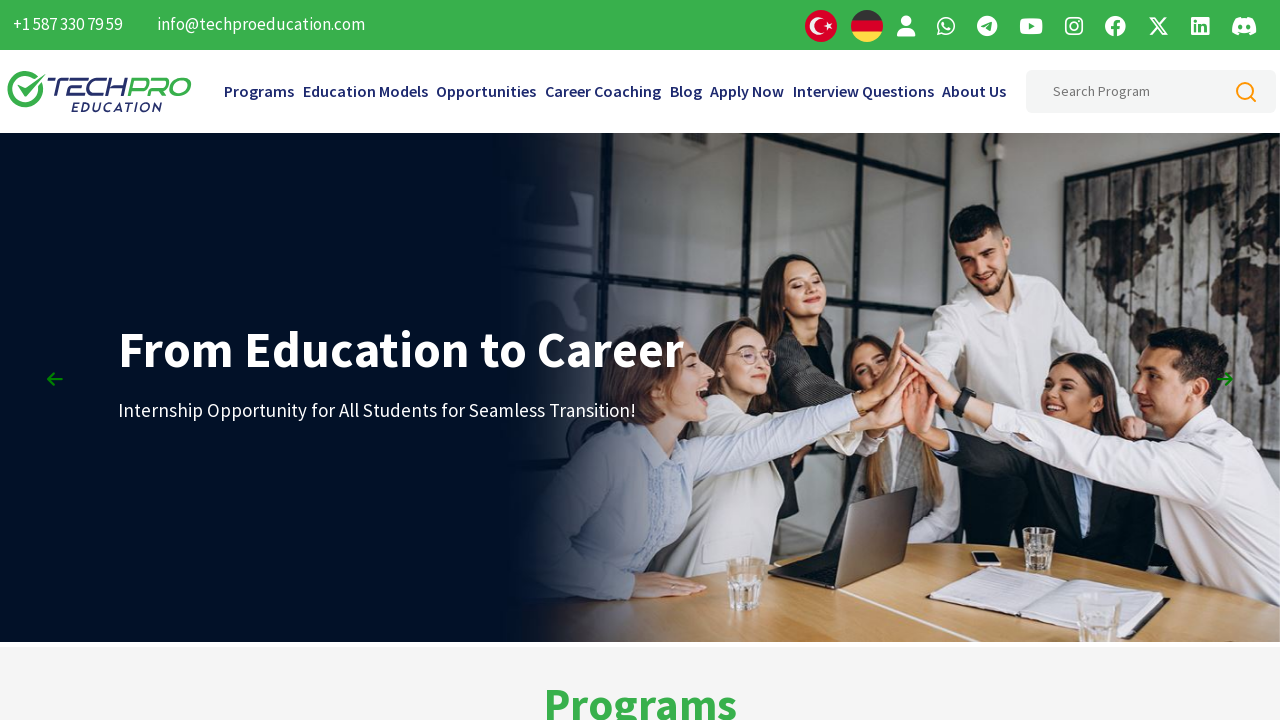

Navigated to TechPro Education website homepage
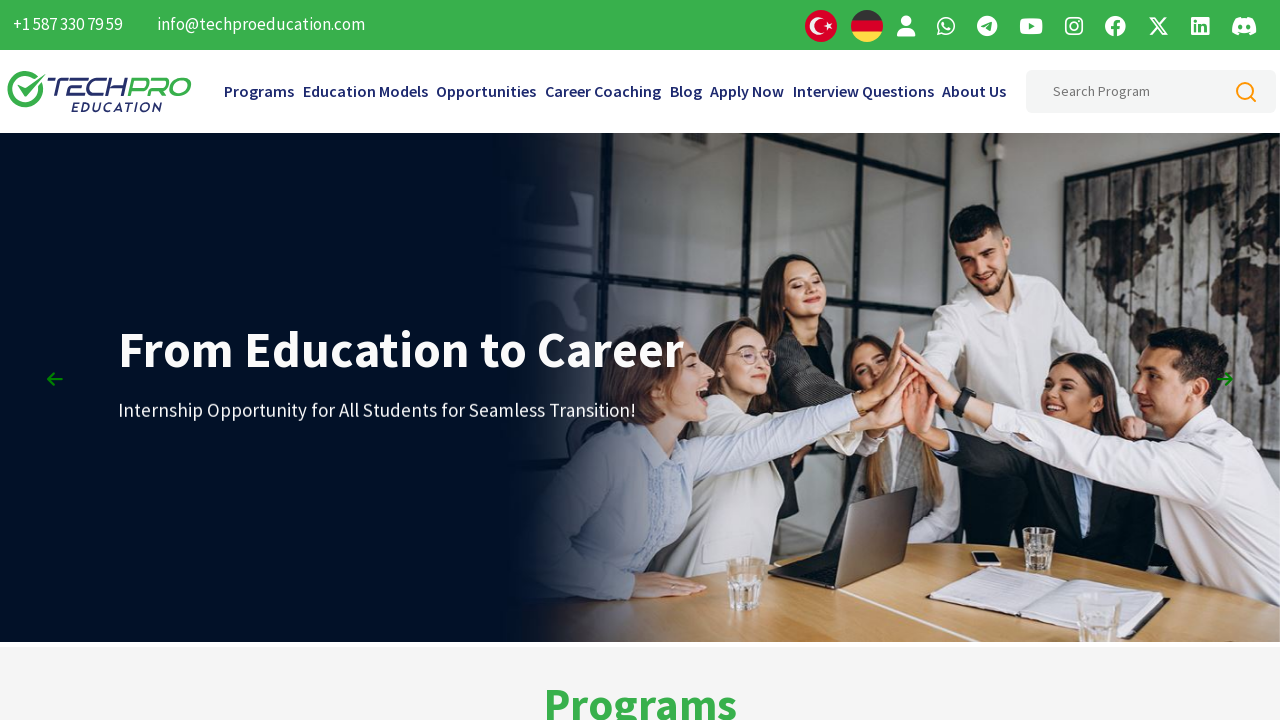

Waited for homepage to fully load
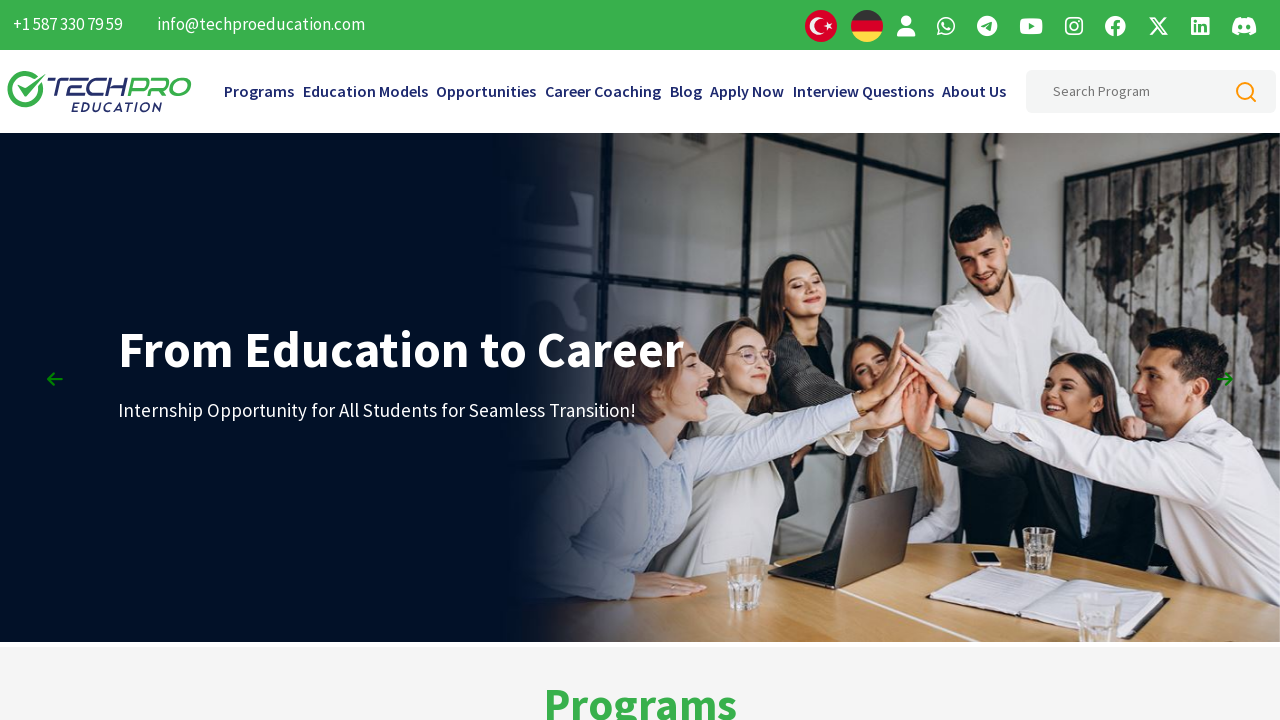

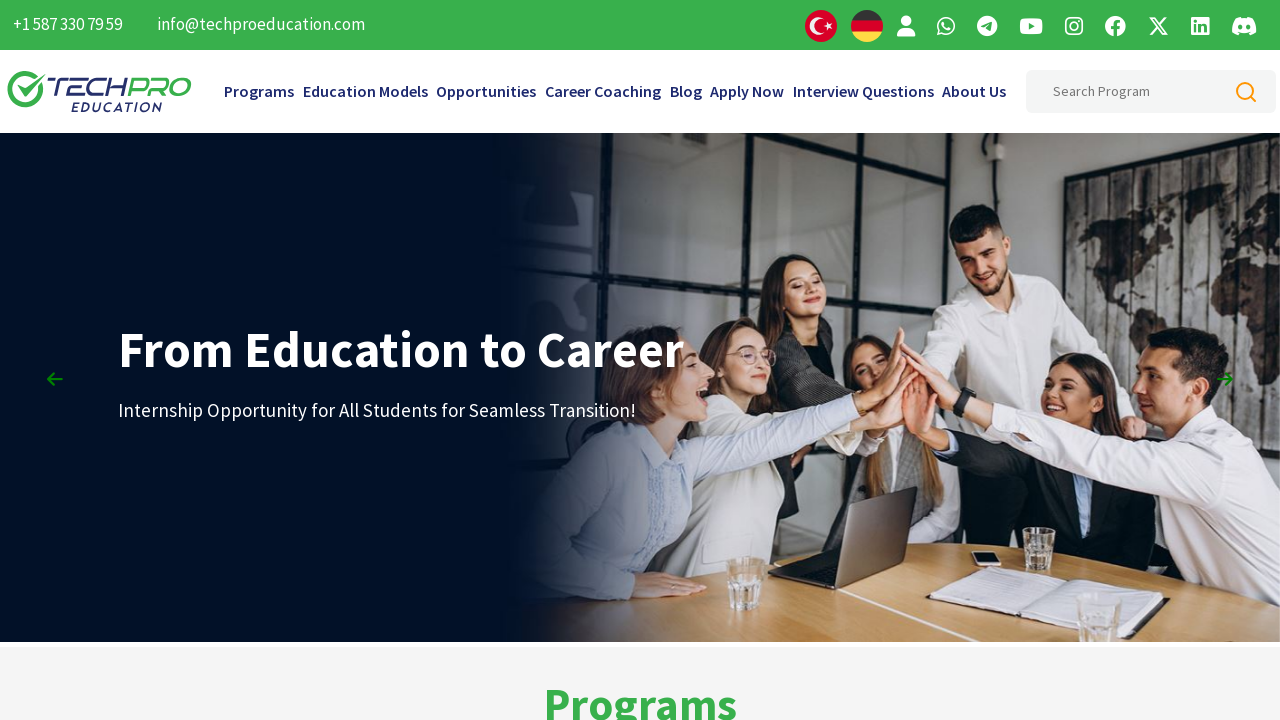